Opens the Mazda Mexico website, maximizes the browser window, and scrolls down the page to view content below the fold.

Starting URL: https://www.mazda.mx/

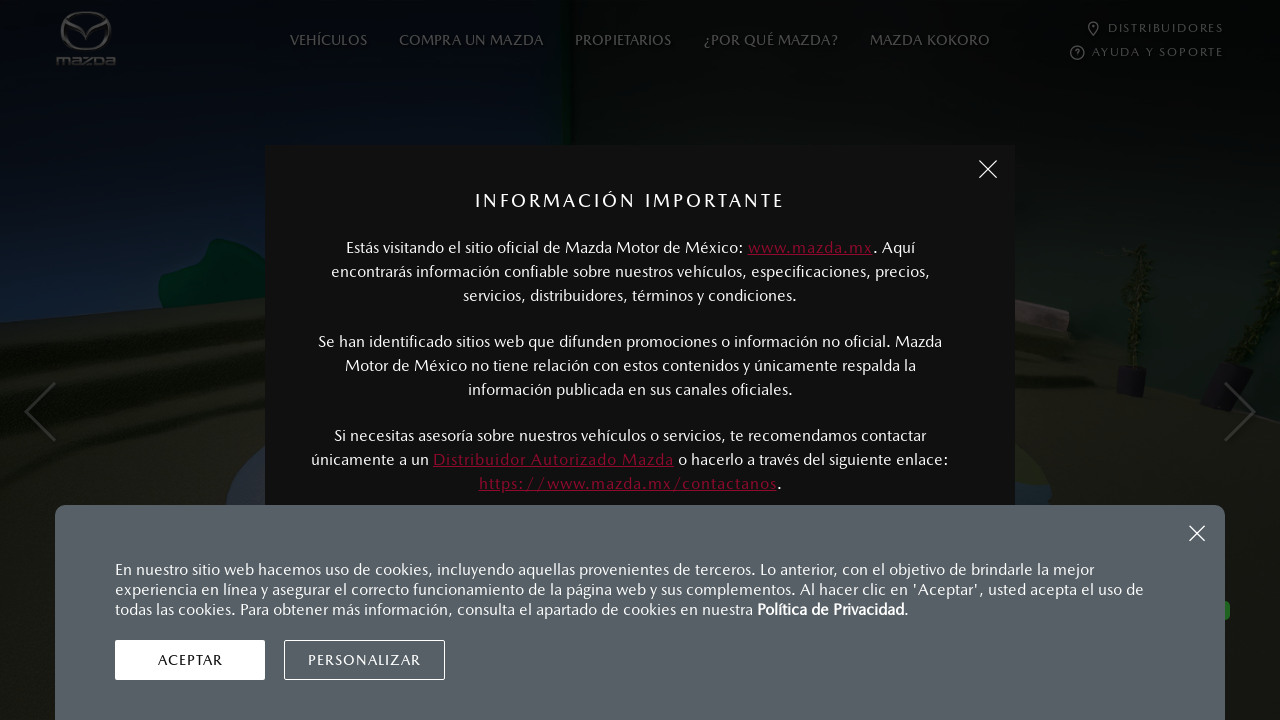

Navigated to Mazda Mexico website
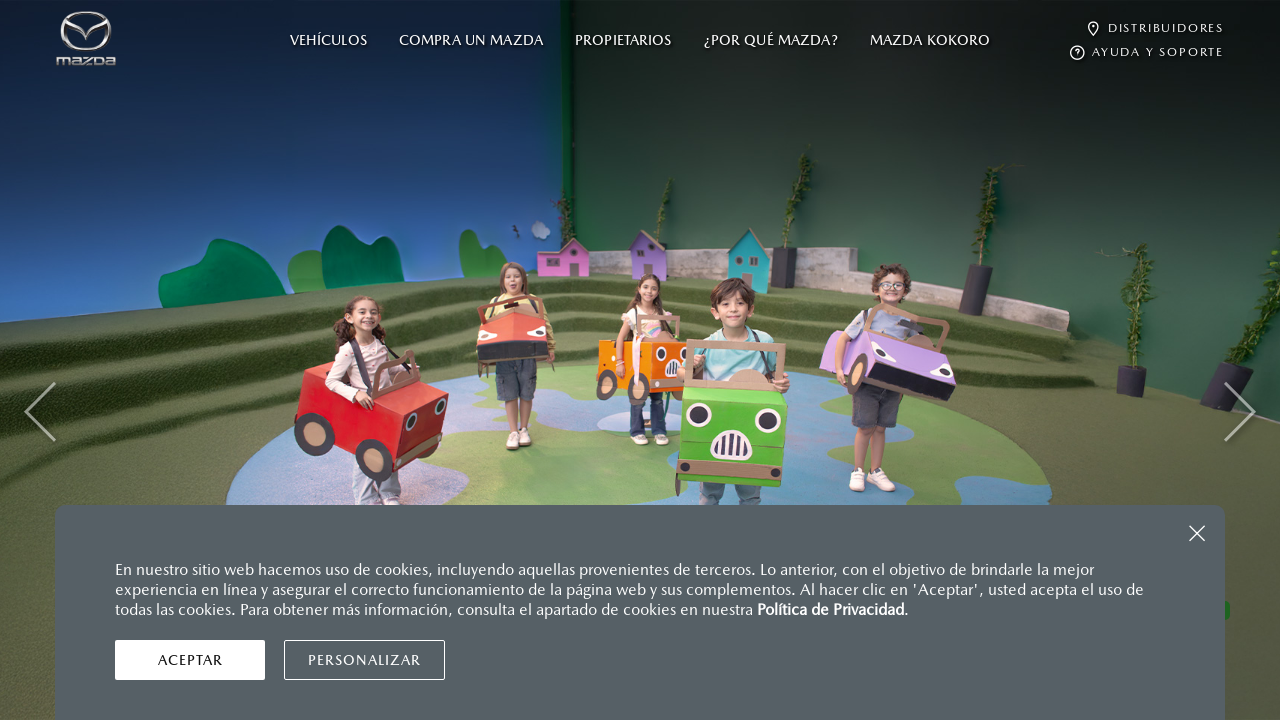

Maximized browser window to 1920x1080
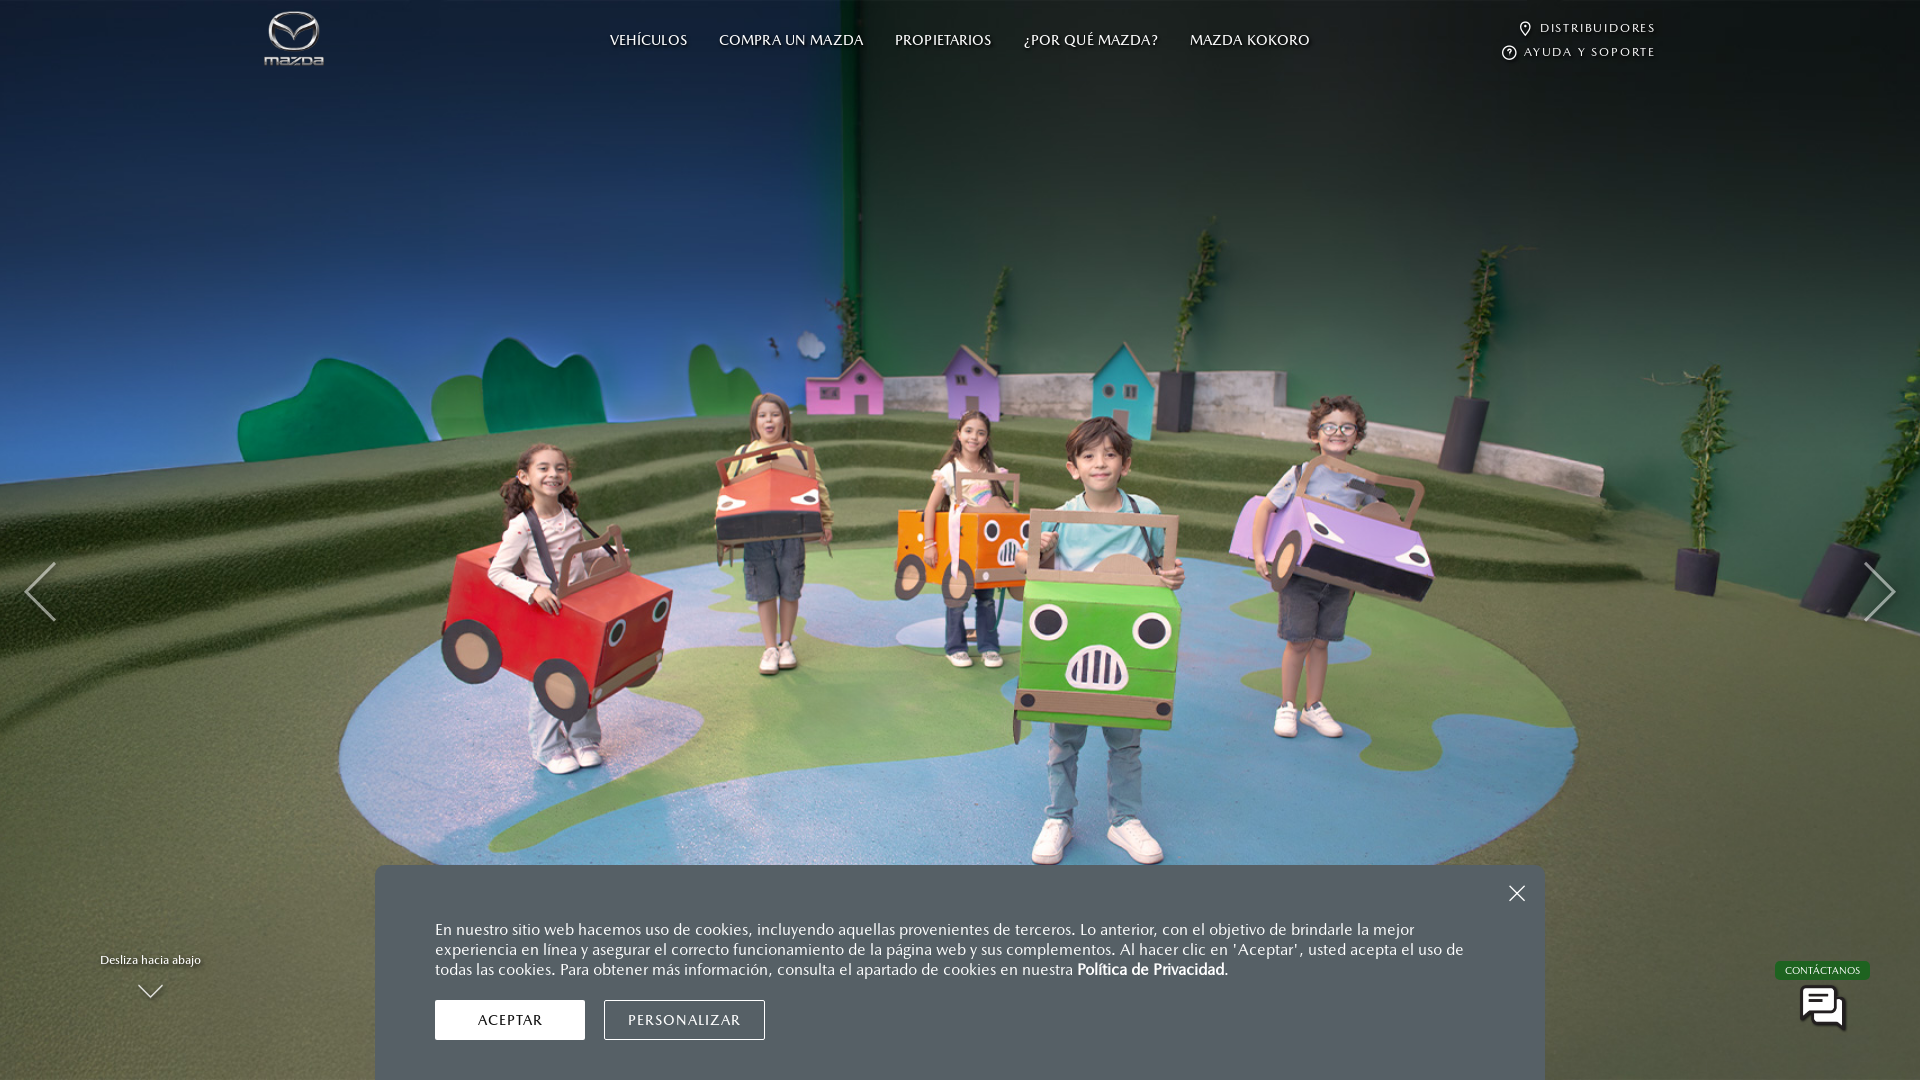

Scrolled down the page by 550 pixels to view content below the fold
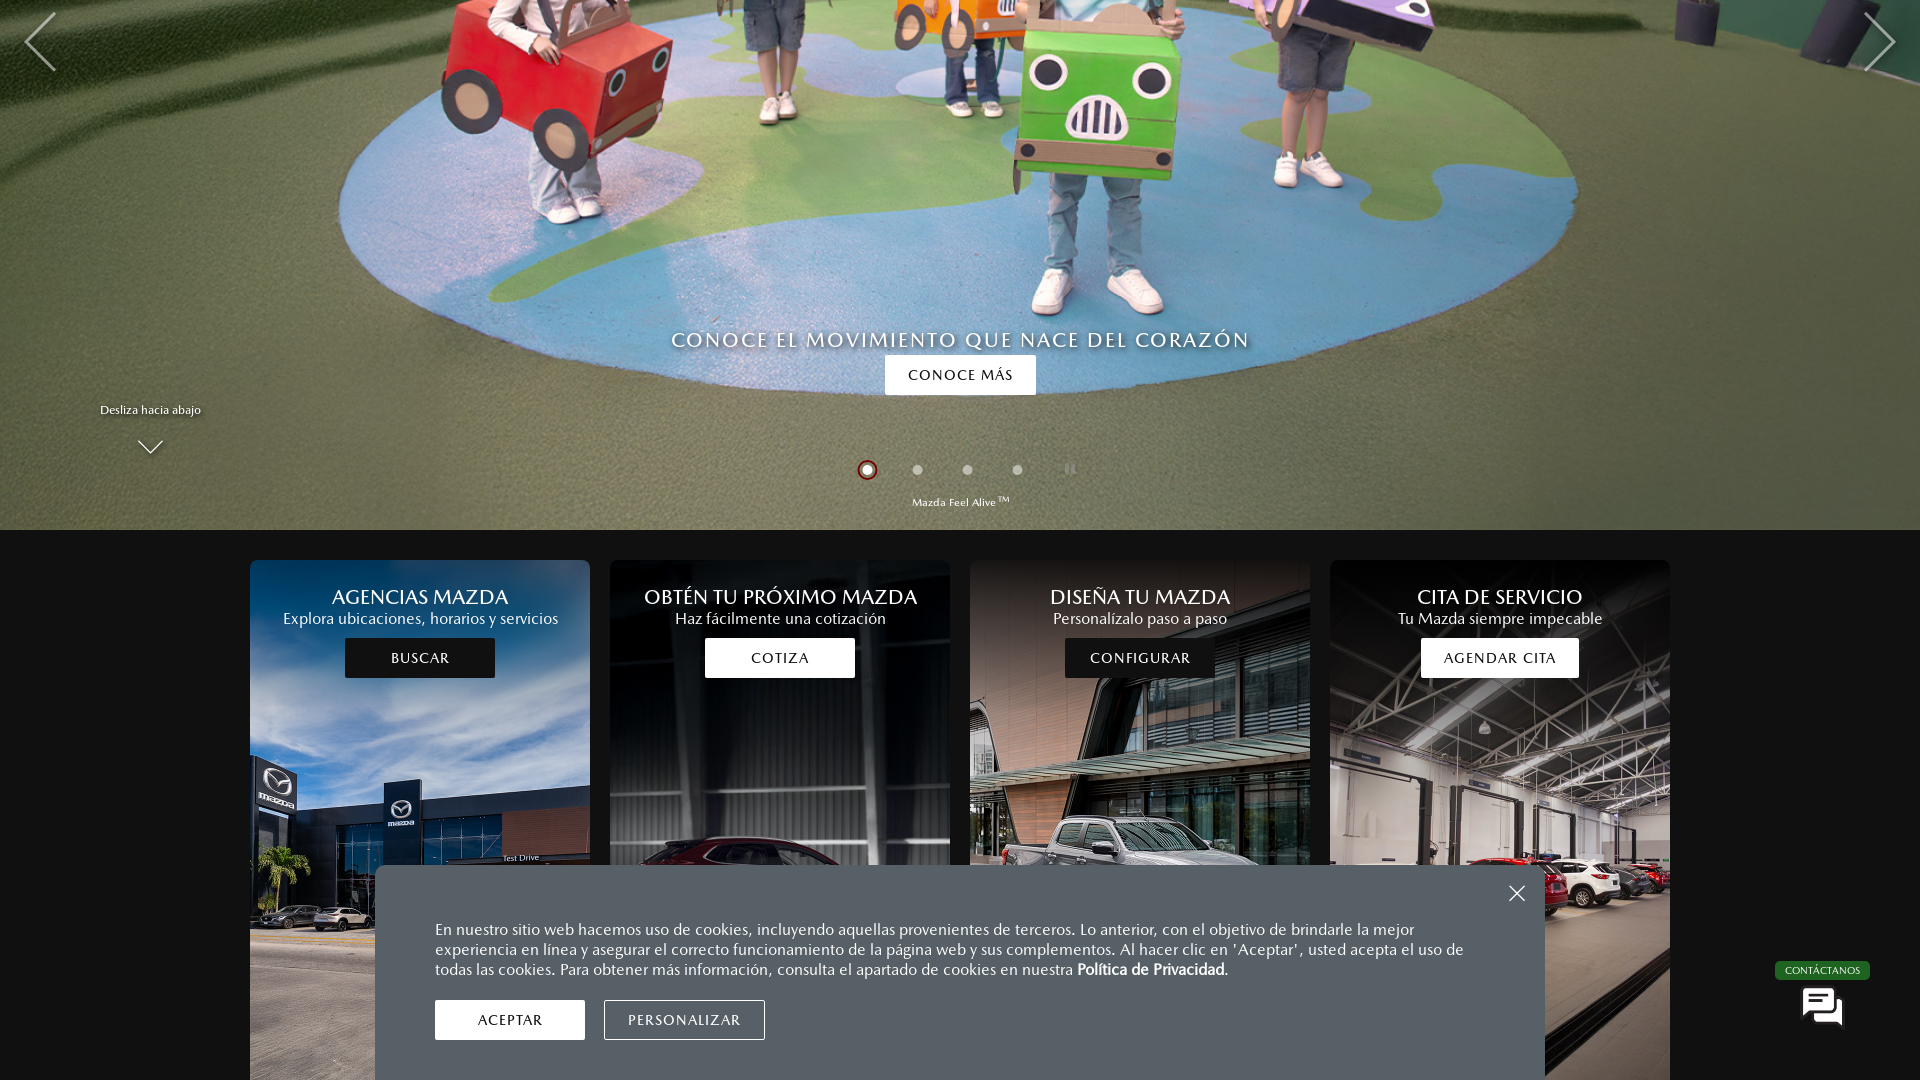

Waited for content to be visible after scroll
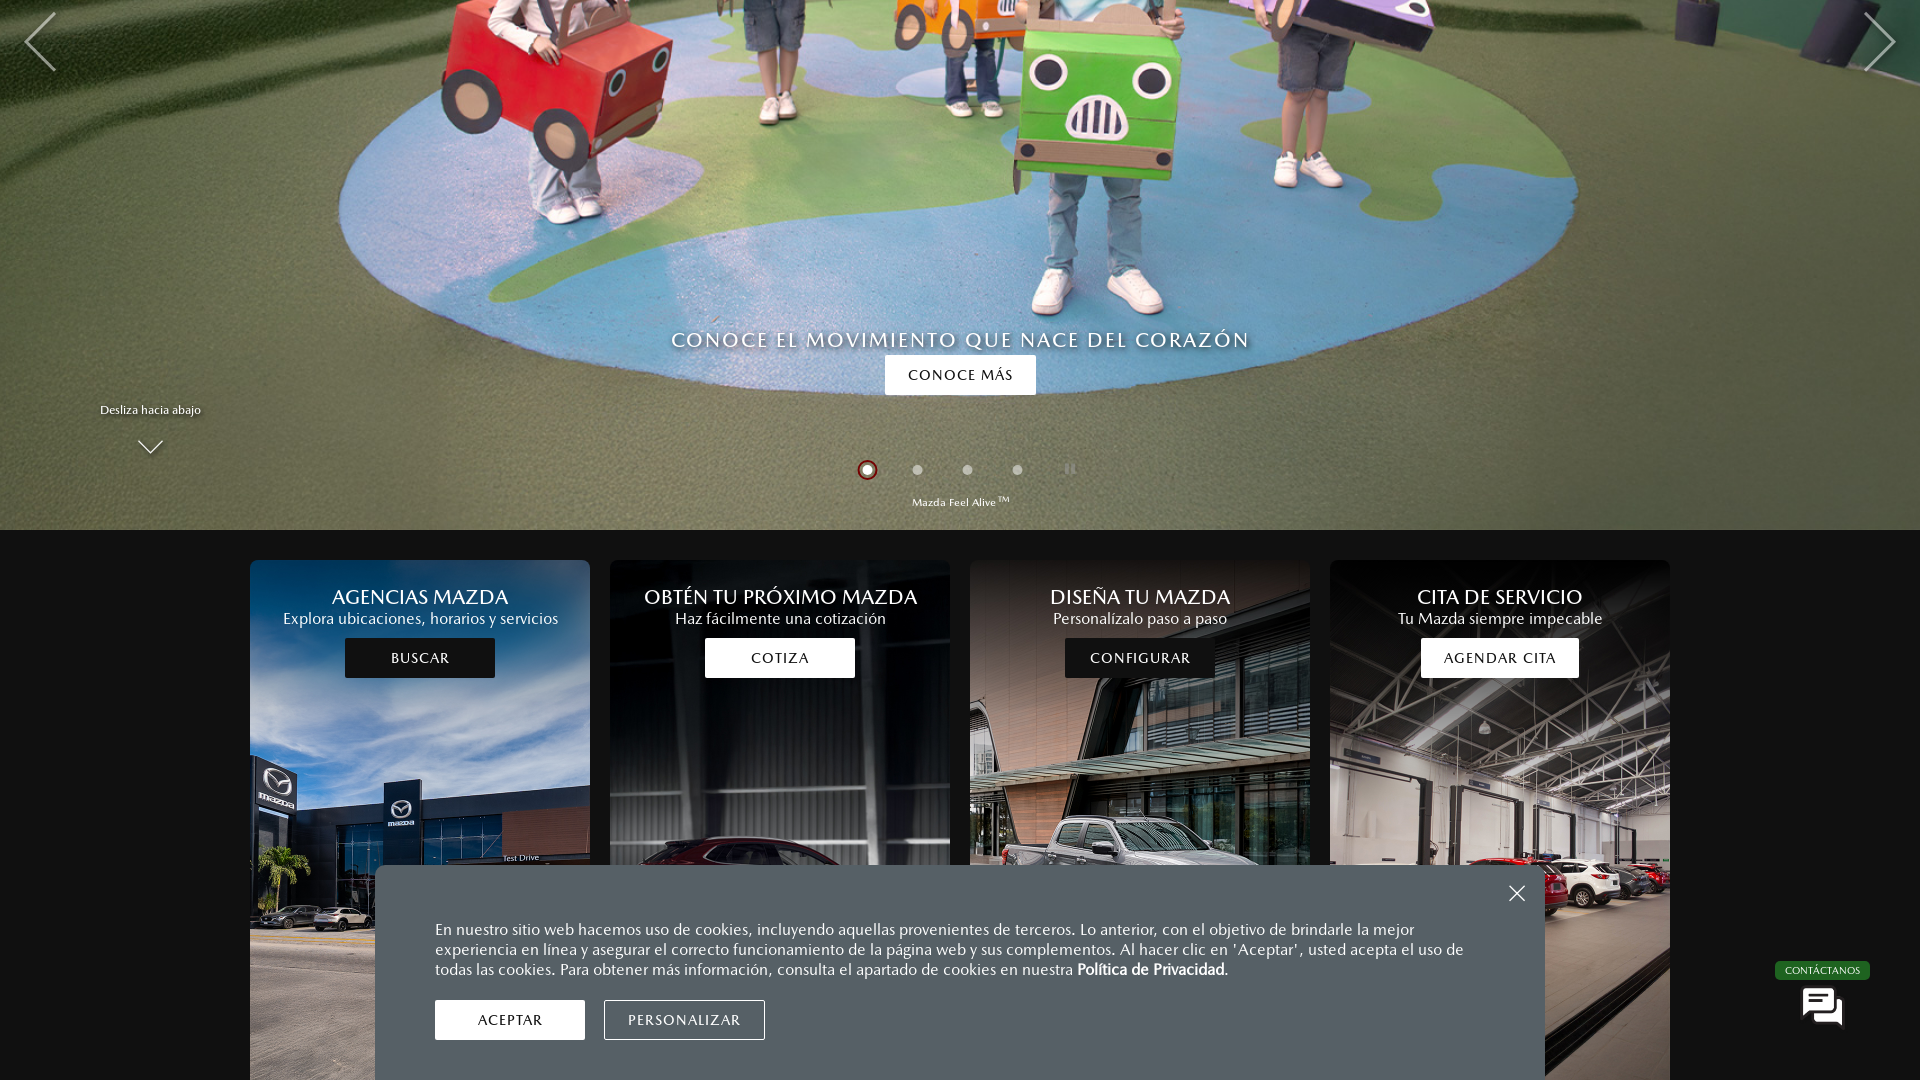

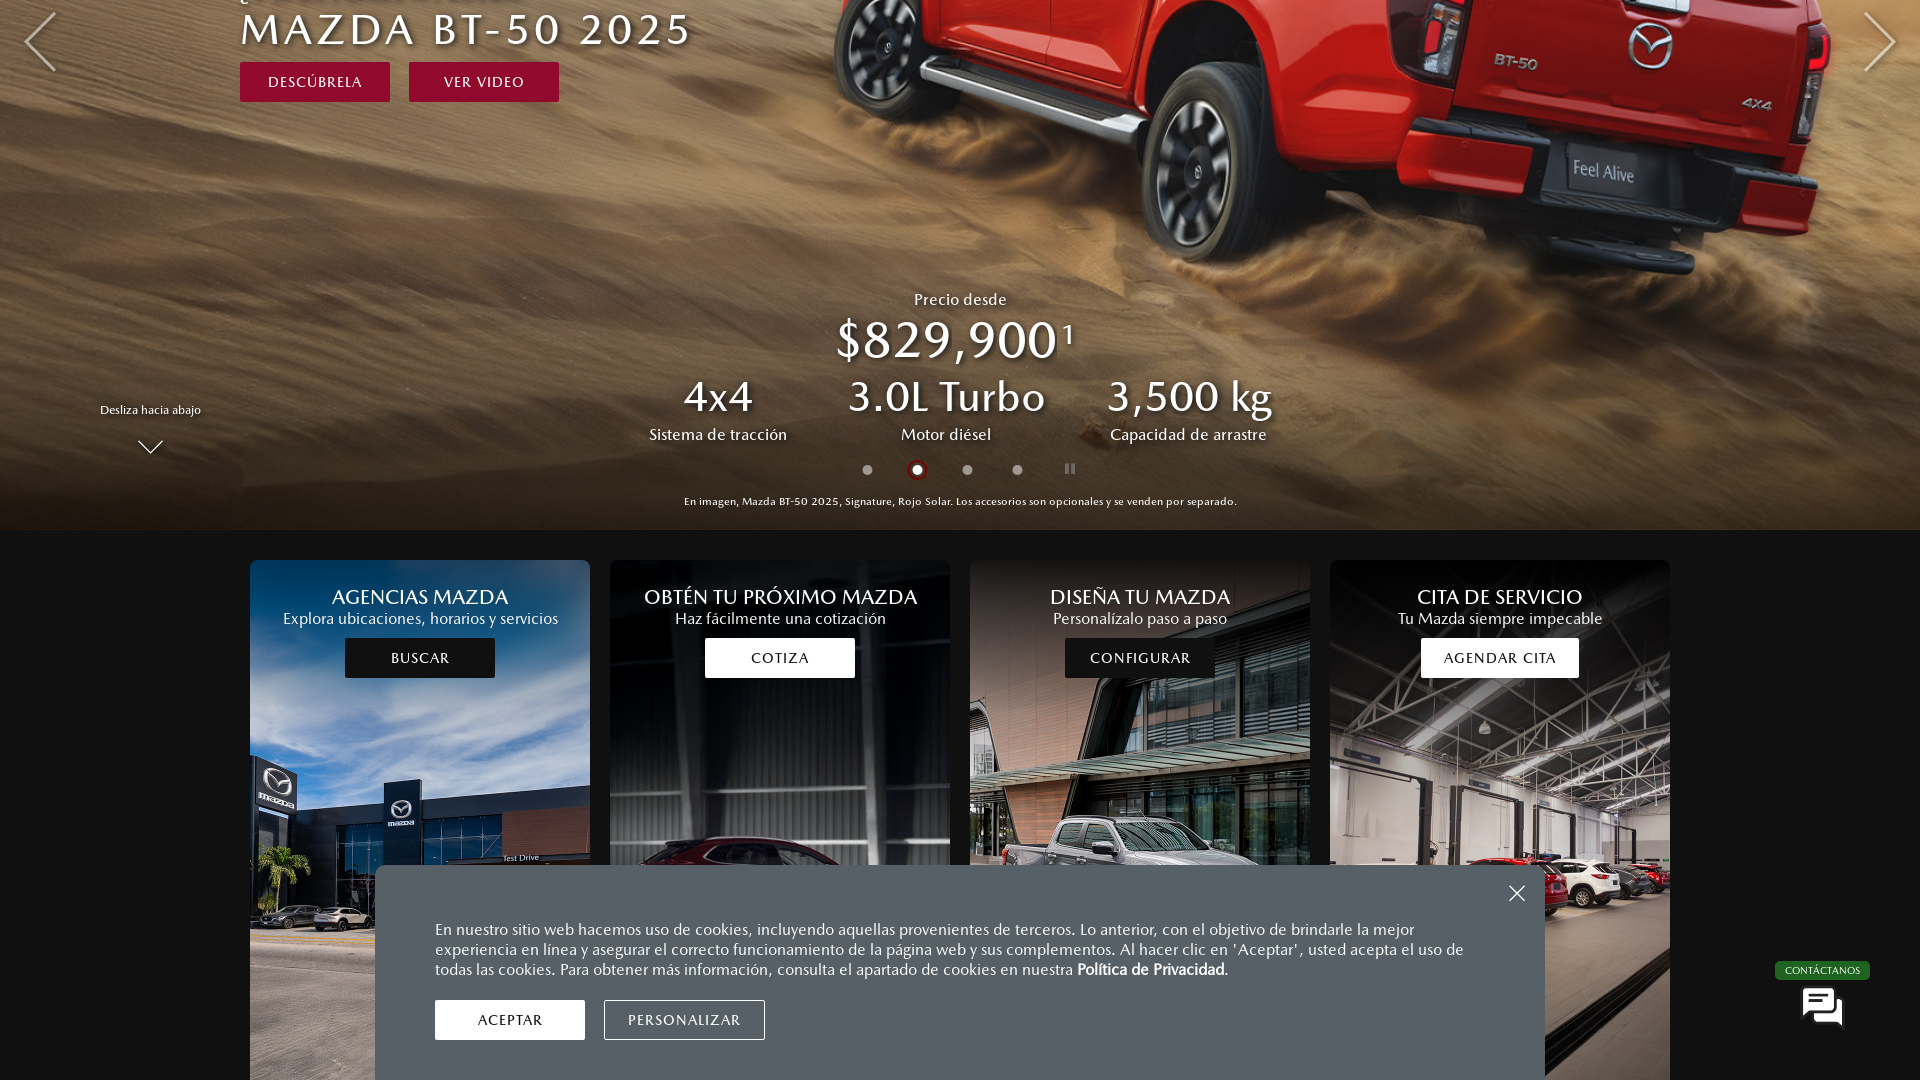